Tests window and alert handling by opening a new tab, switching between windows, and accepting an alert dialog

Starting URL: https://formy-project.herokuapp.com/switch-window

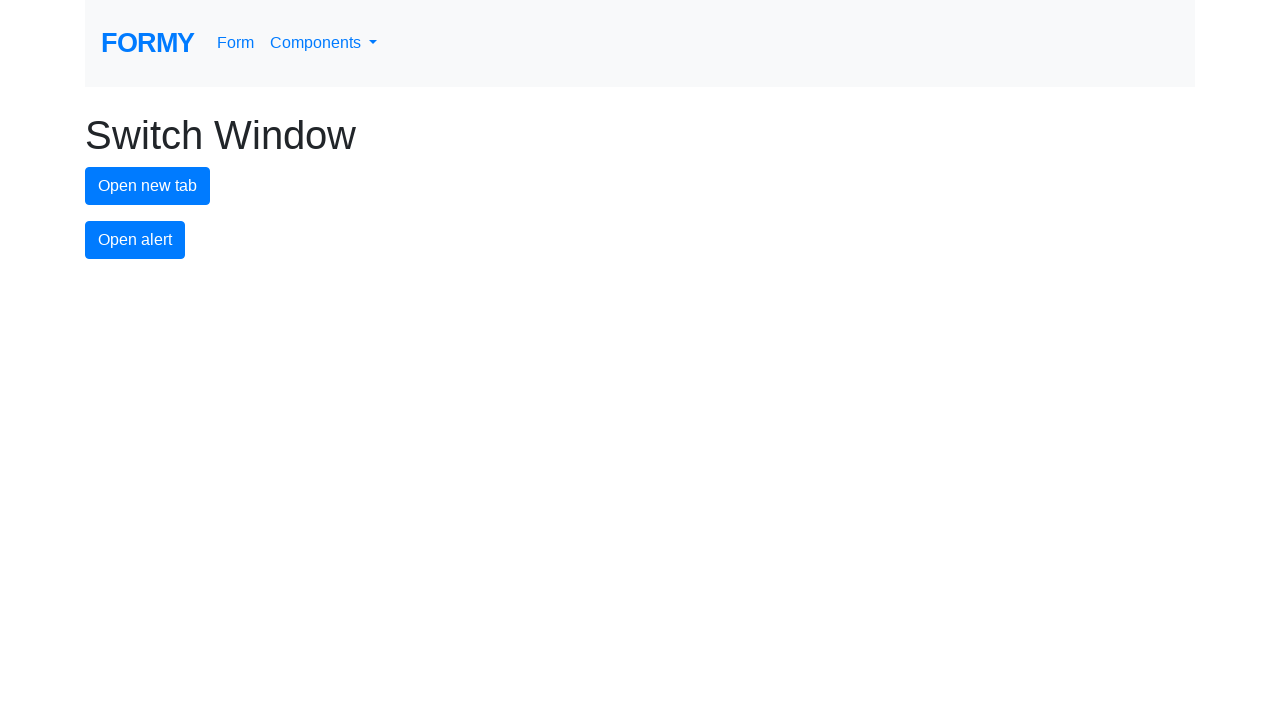

Clicked button to open new tab at (148, 186) on #new-tab-button
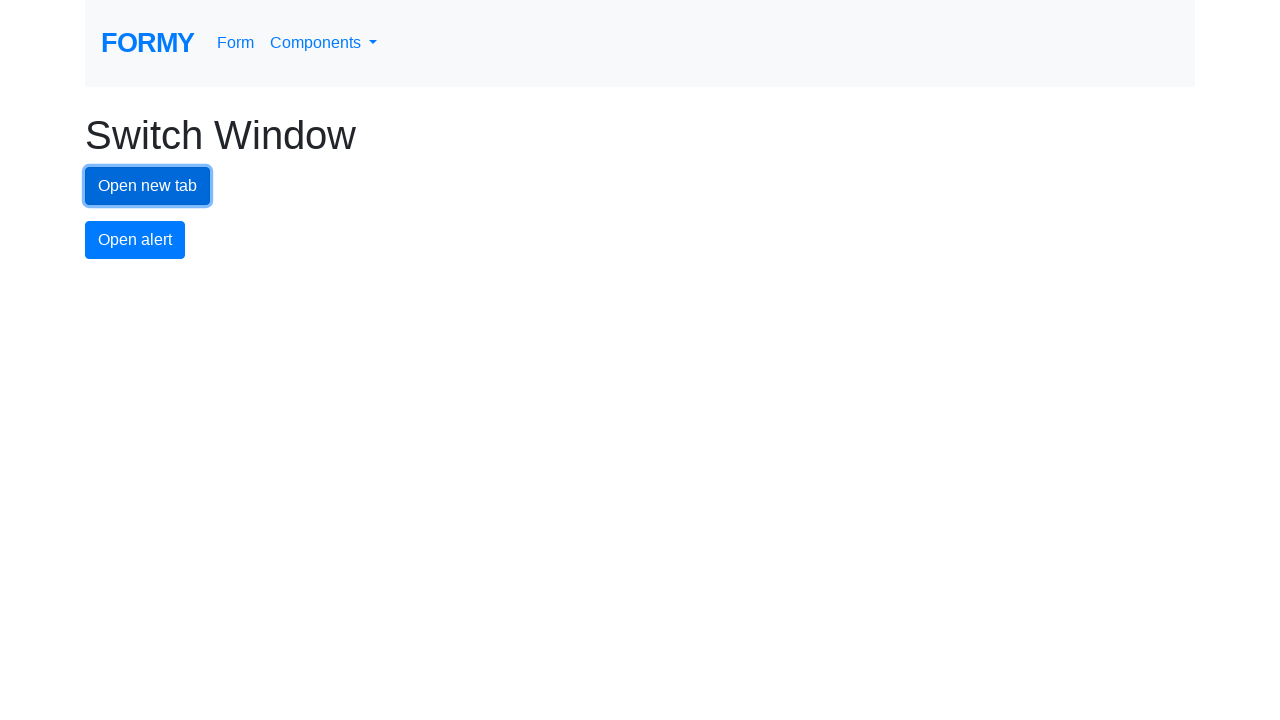

New tab opened and page object captured
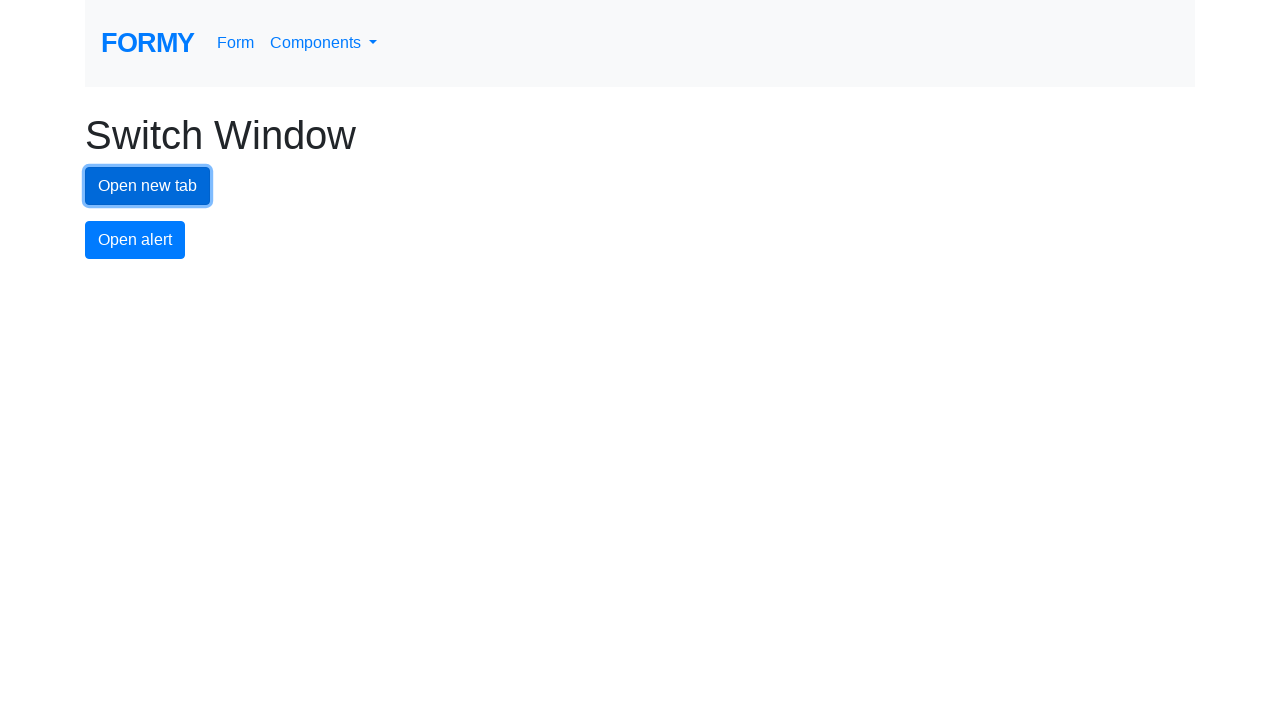

Clicked alert button on original page at (135, 240) on #alert-button
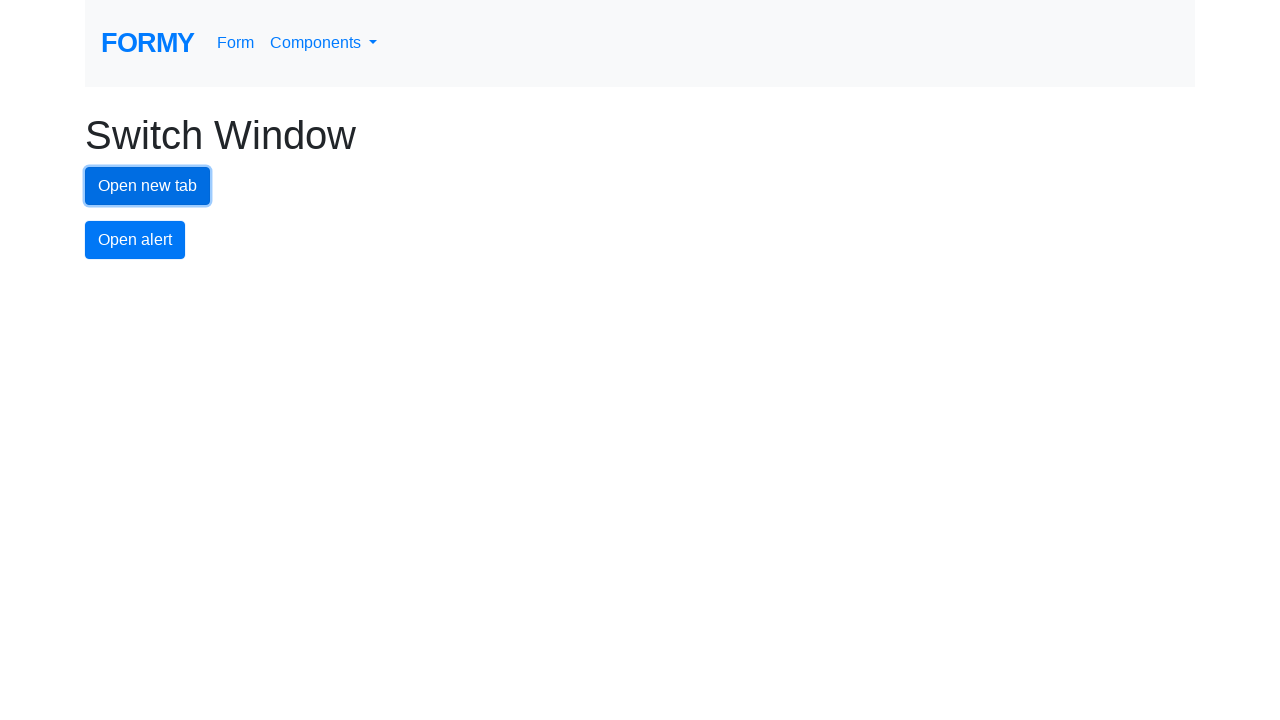

Set up dialog handler to accept alert
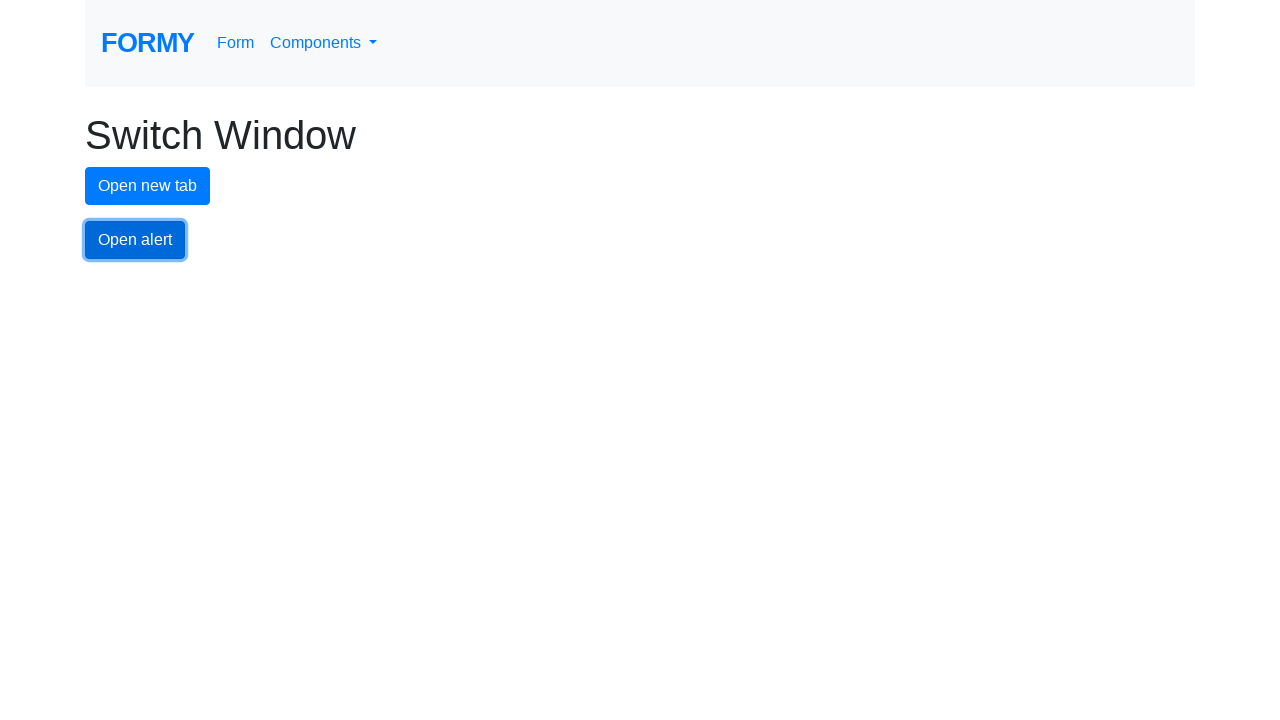

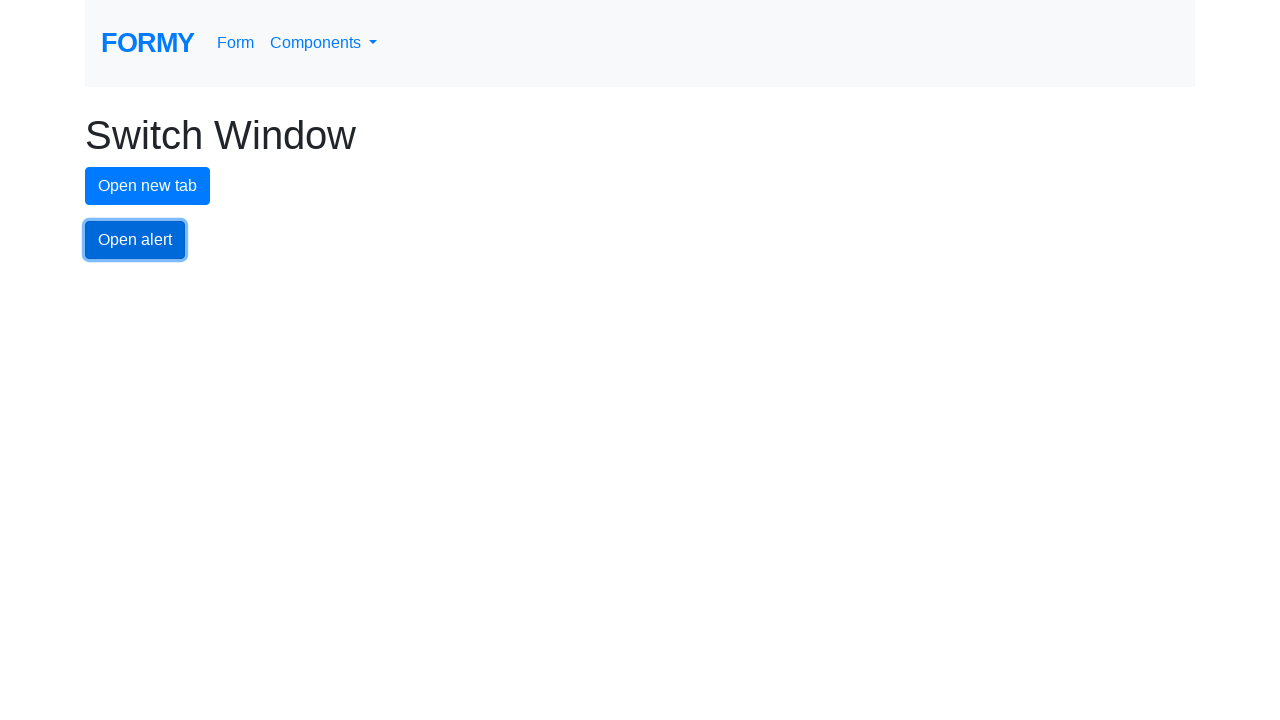